Tests selecting a specific date (July 2, 2023) from the date picker by selecting month, year, and day, then verifying the selected date value.

Starting URL: https://demoqa.com/date-picker

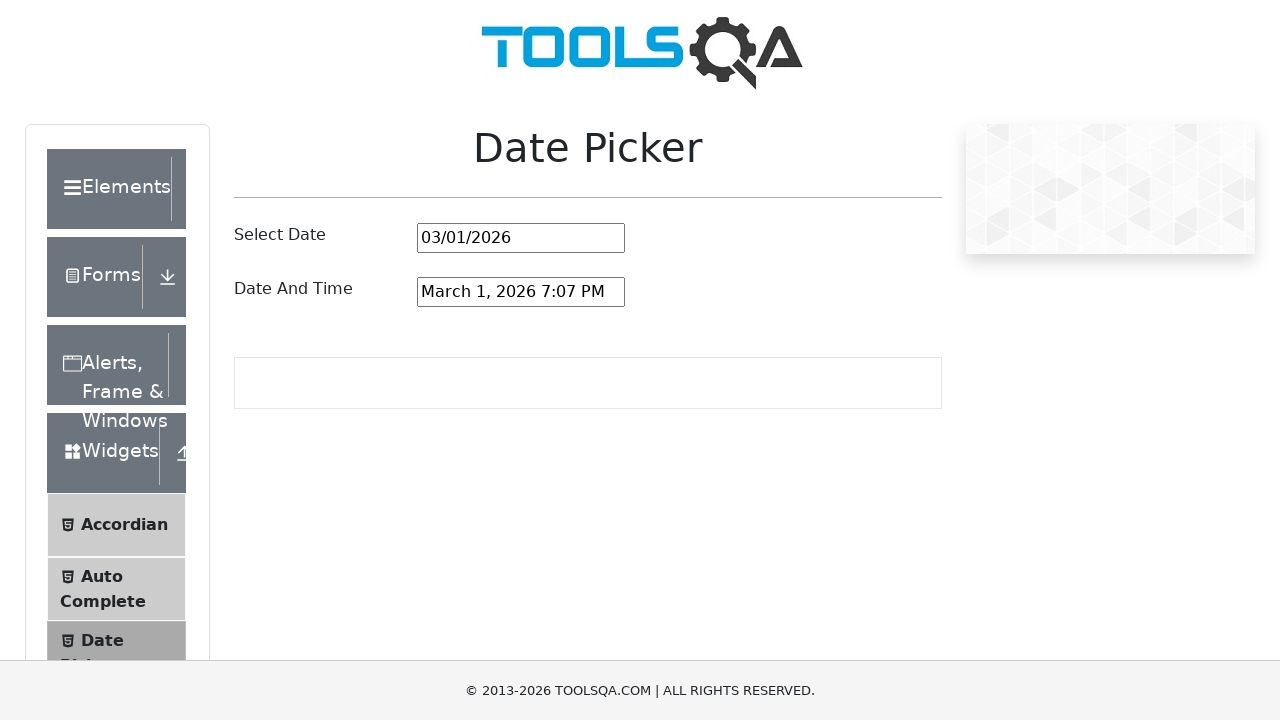

Clicked on date picker input to open it at (521, 238) on #datePickerMonthYearInput
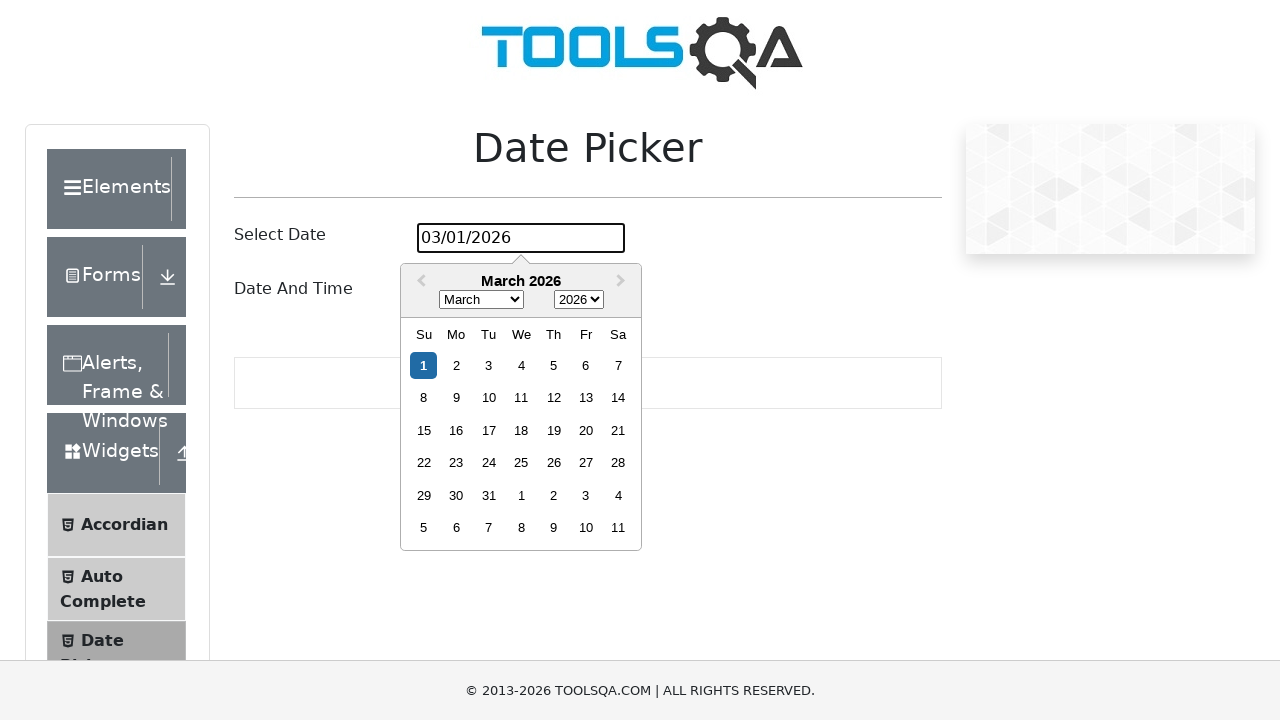

Clicked on month selector dropdown at (481, 300) on .react-datepicker__month-select
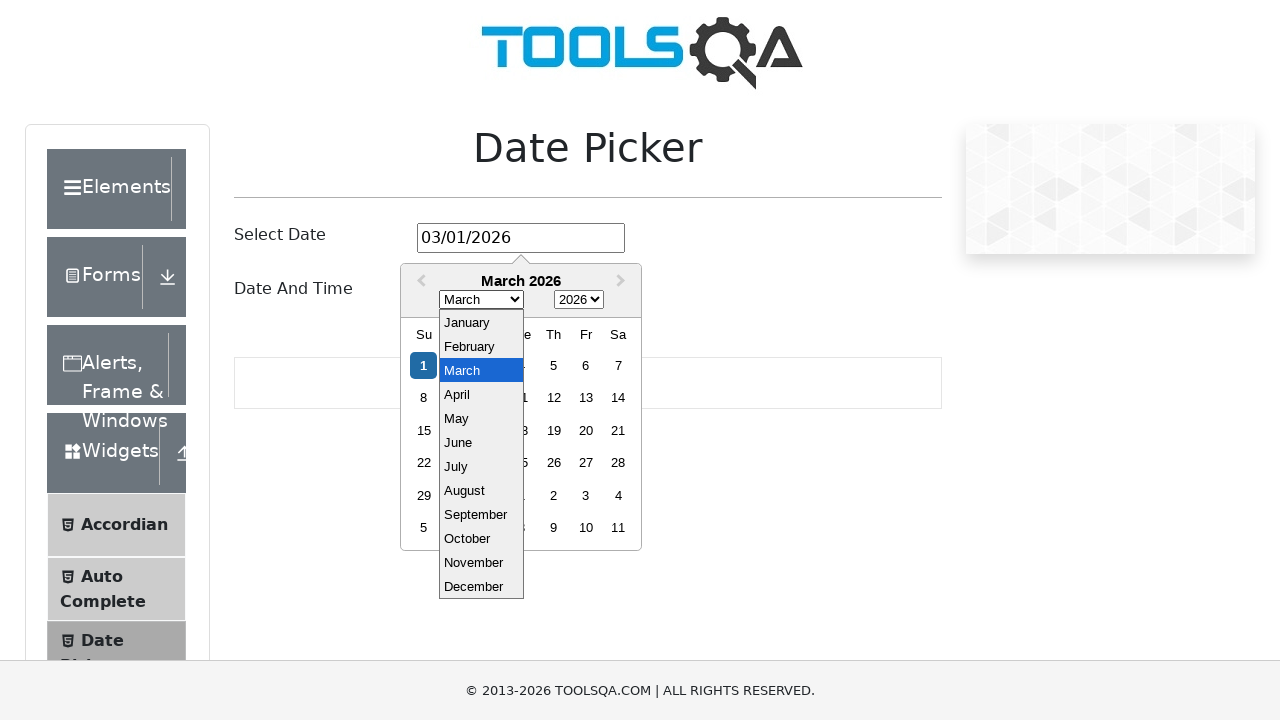

Selected July (month 6) from dropdown on .react-datepicker__month-select
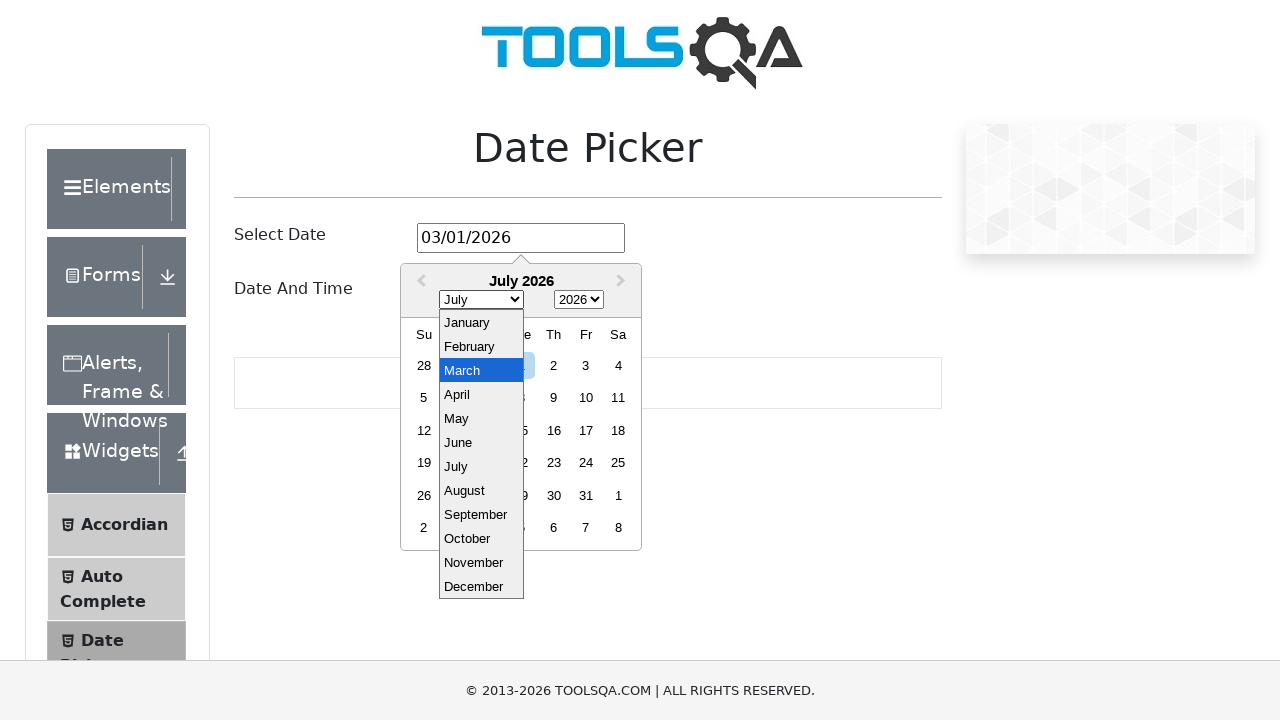

Clicked on year selector dropdown at (579, 300) on .react-datepicker__year-select
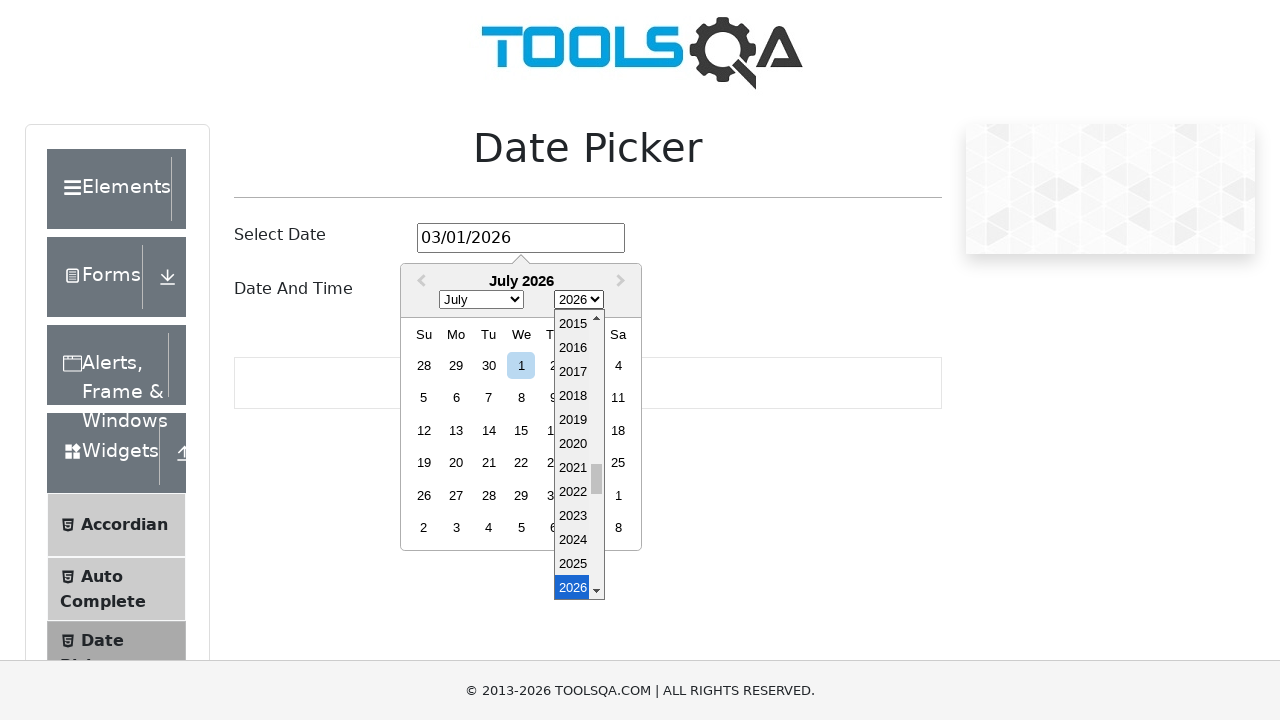

Selected 2023 from year dropdown on .react-datepicker__year-select
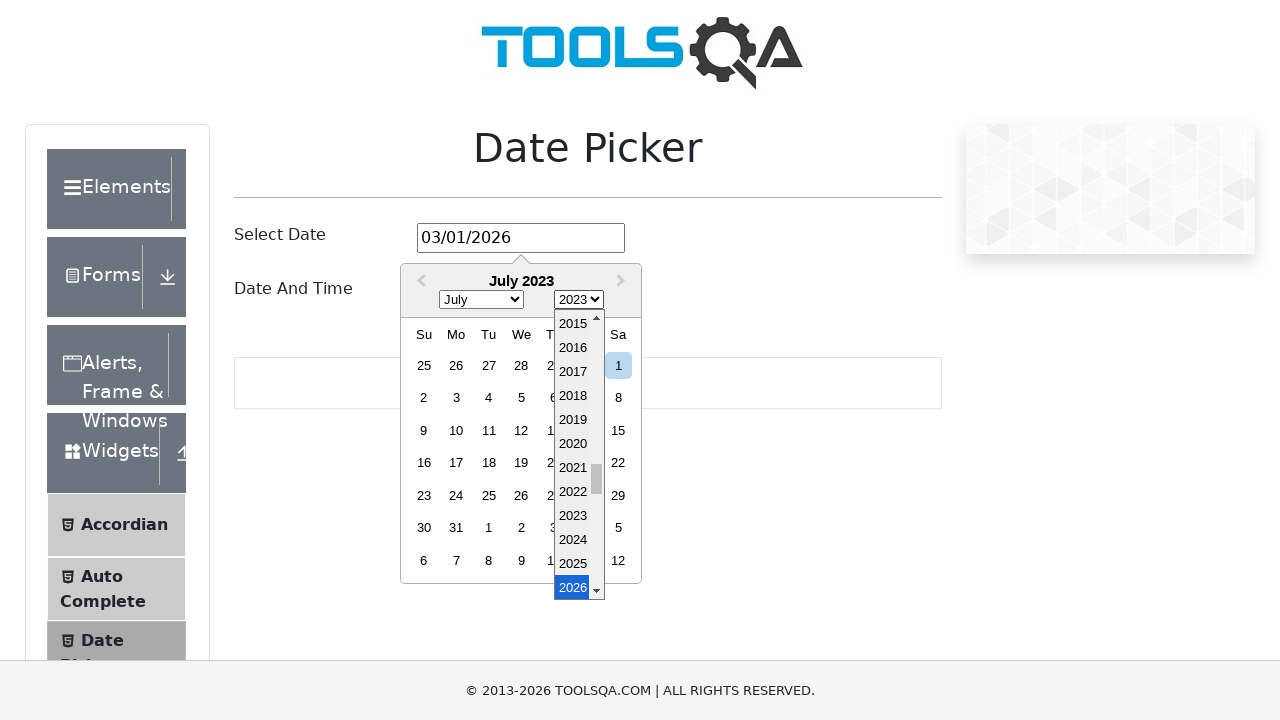

Clicked on day 2 to select July 2, 2023 at (424, 398) on .react-datepicker__day--002
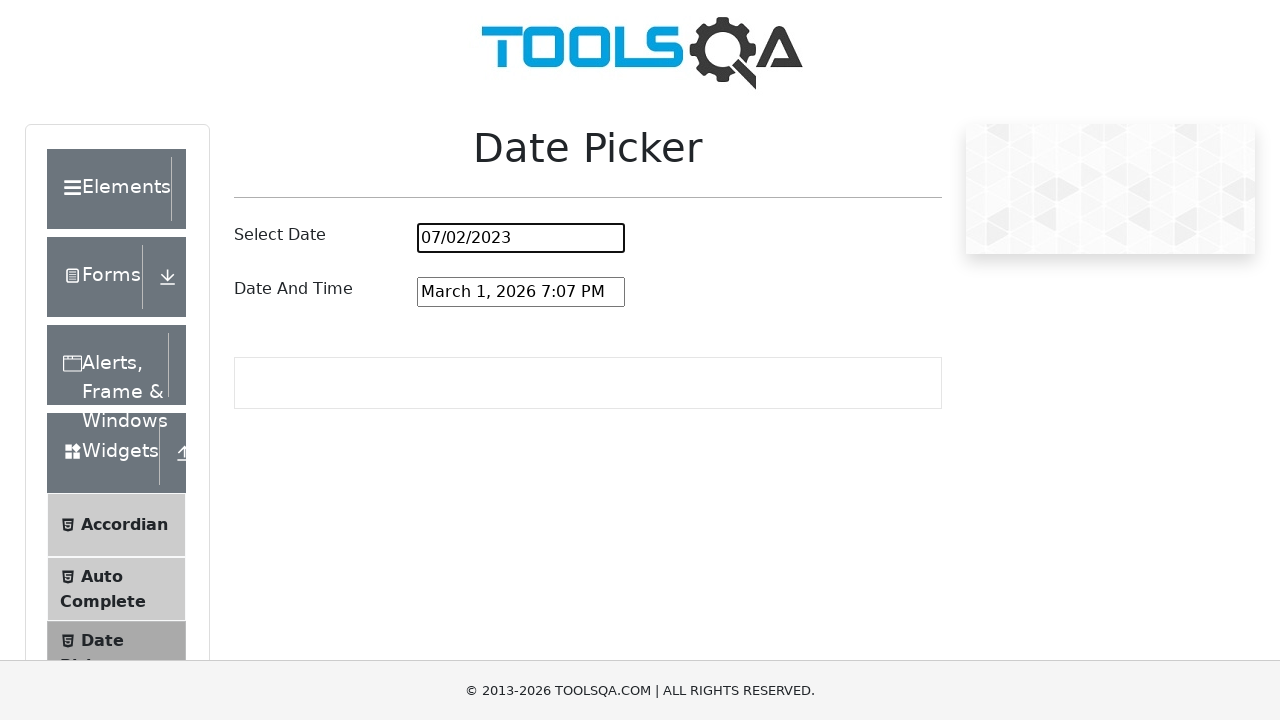

Retrieved date picker input element
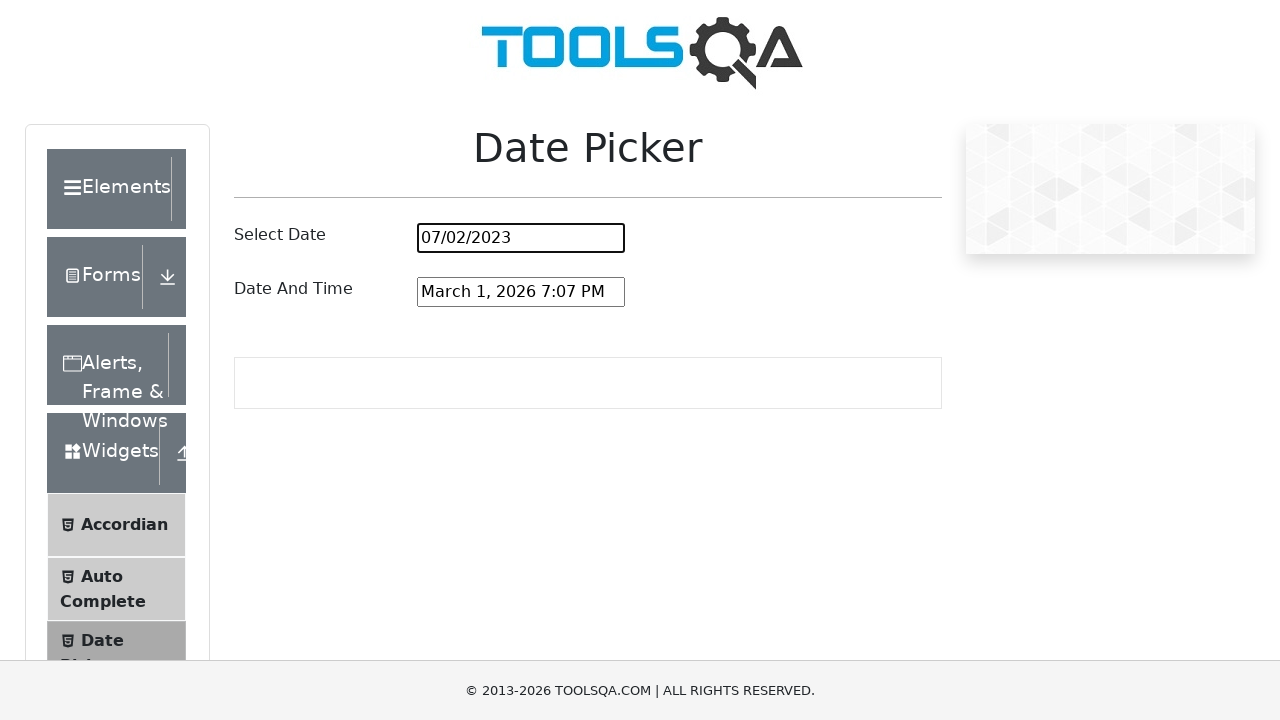

Retrieved selected date value: 07/02/2023
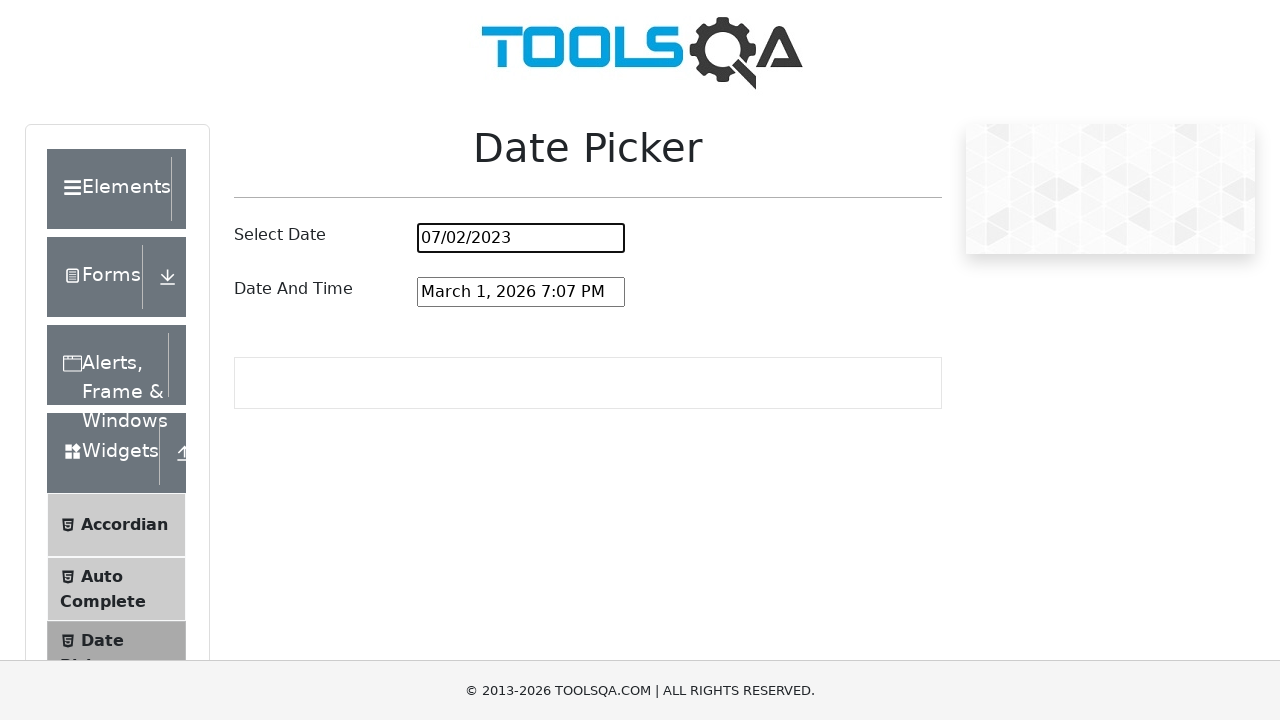

Verified selected date equals 07/02/2023
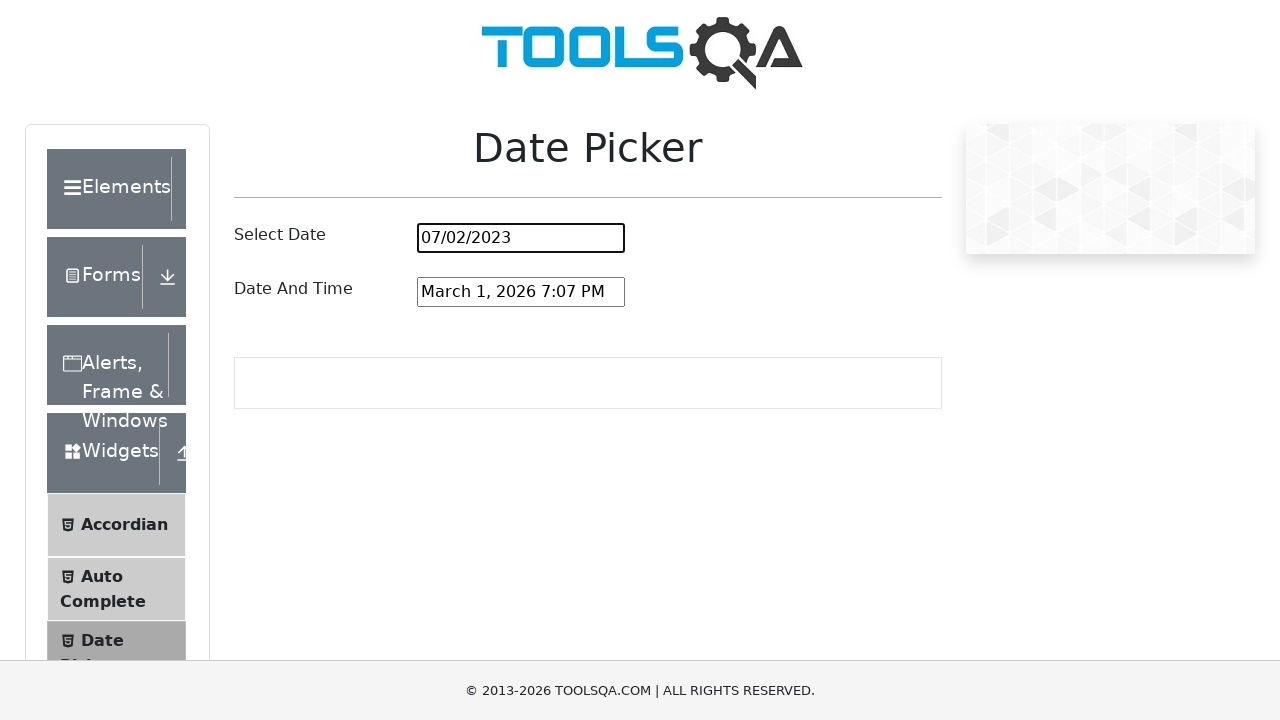

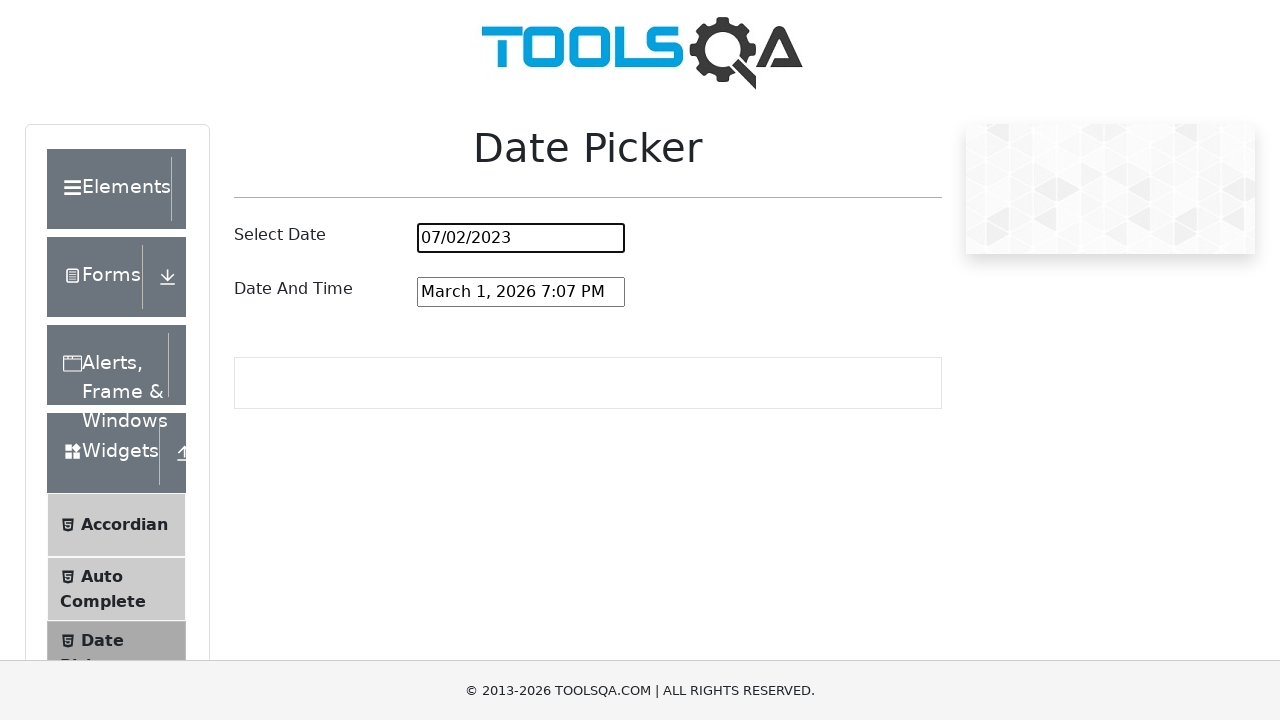